Tests dropdown selection functionality on a registration form by selecting country, birth year, month, and day from different dropdown menus

Starting URL: https://demo.automationtesting.in/Register.html

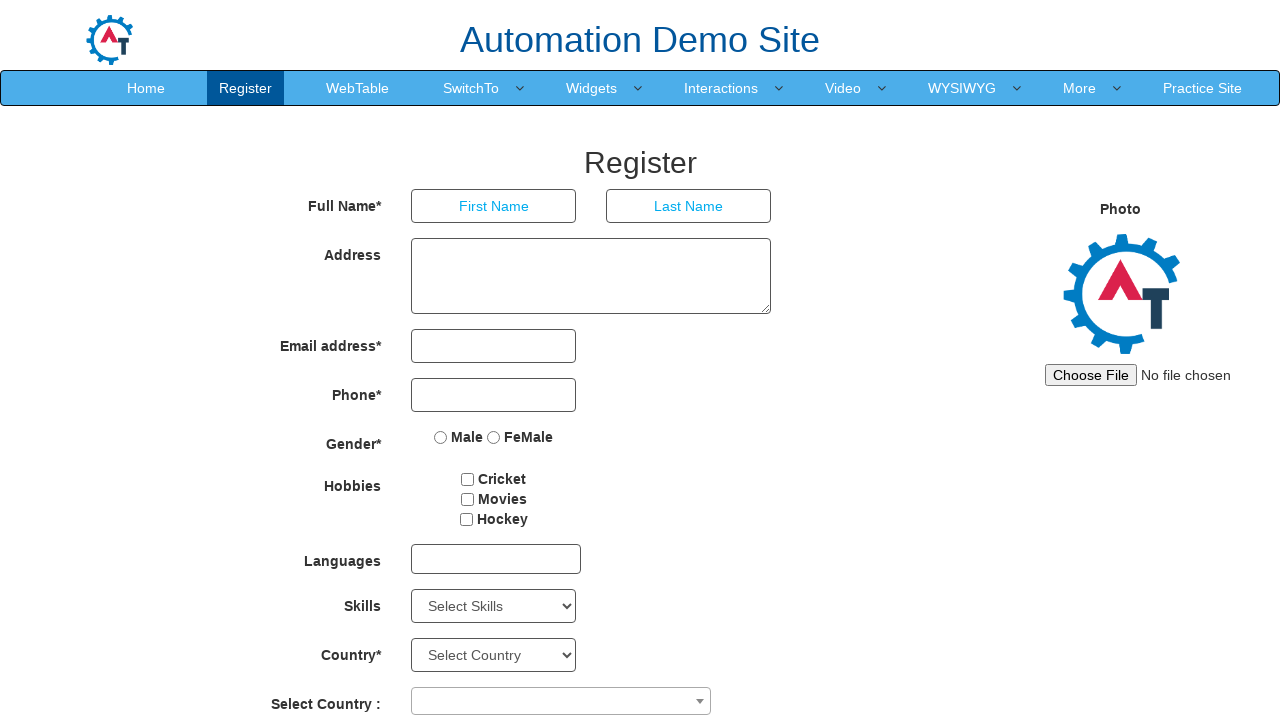

Selected 'India' from country dropdown on #country
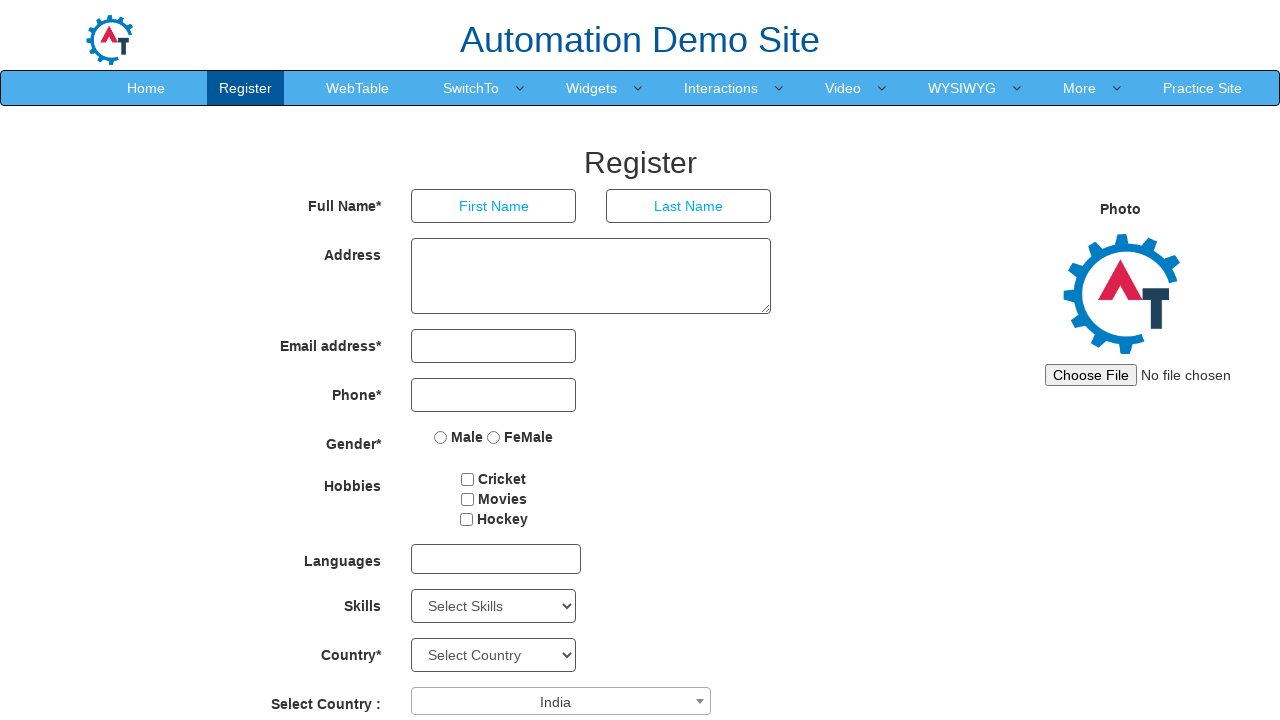

Selected '1989' from birth year dropdown on #yearbox
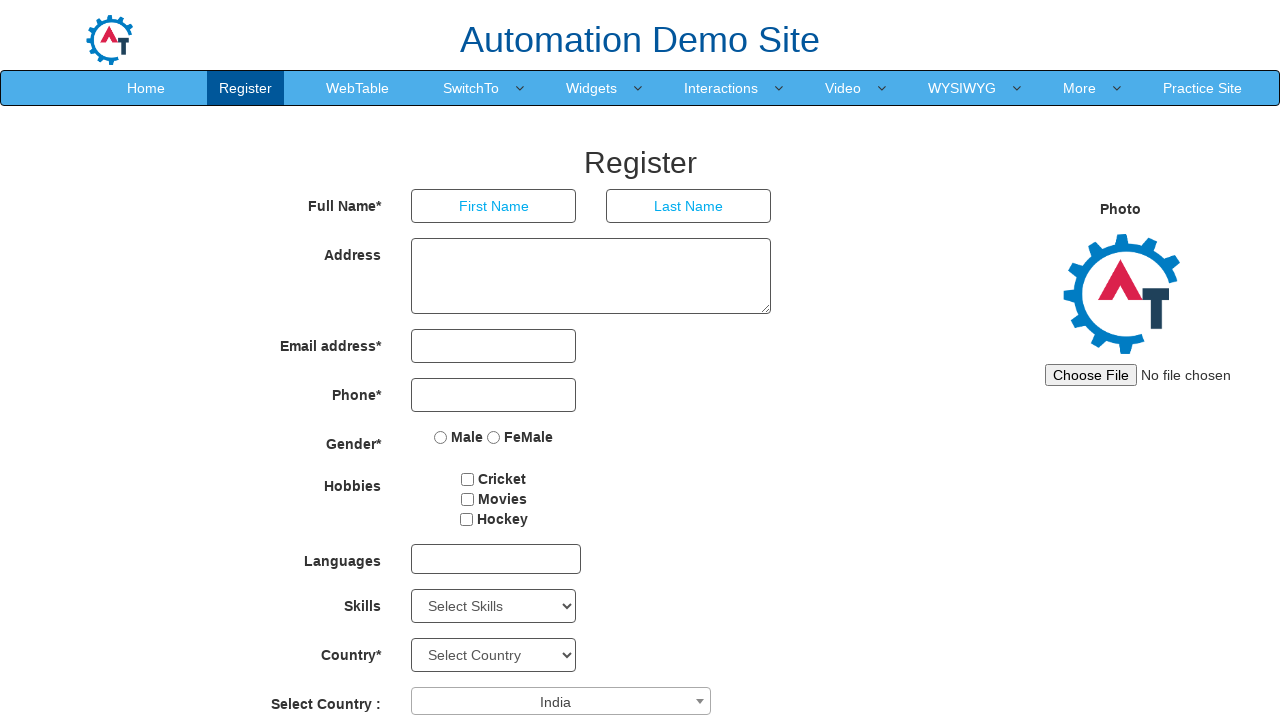

Selected 'June' from birth month dropdown on select[ng-model='monthbox']
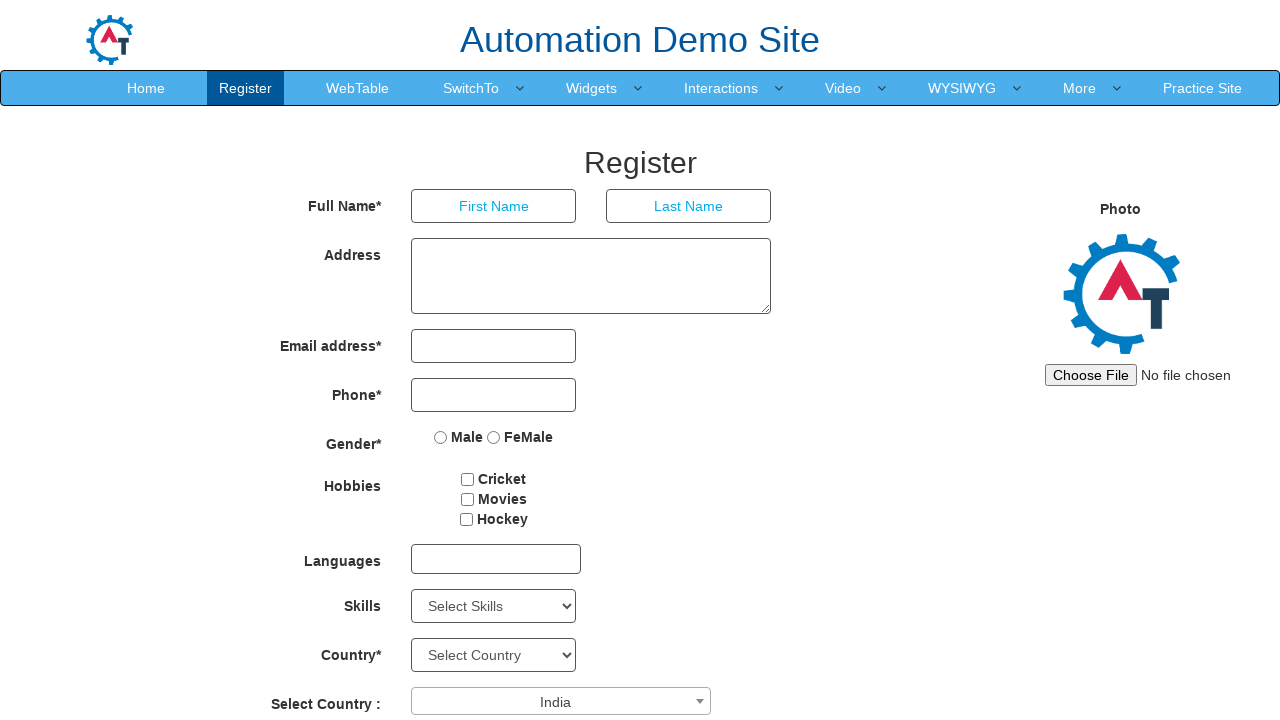

Selected '18' from birth day dropdown on #daybox
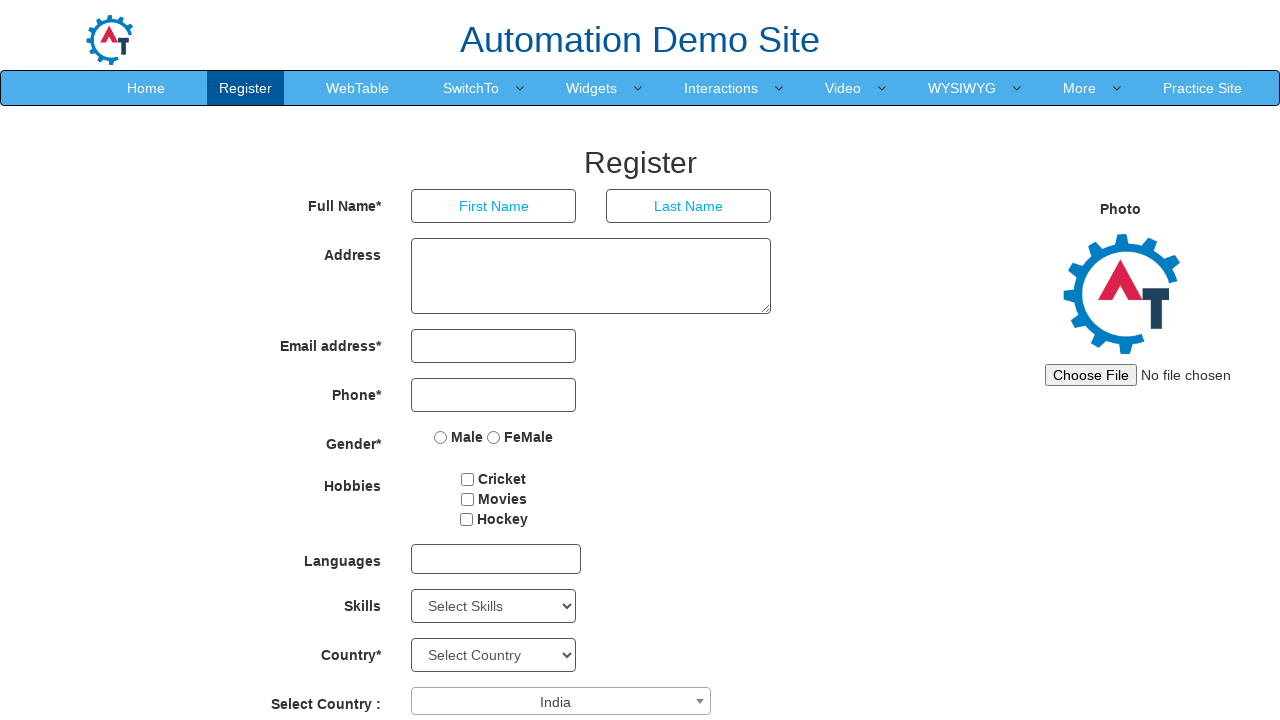

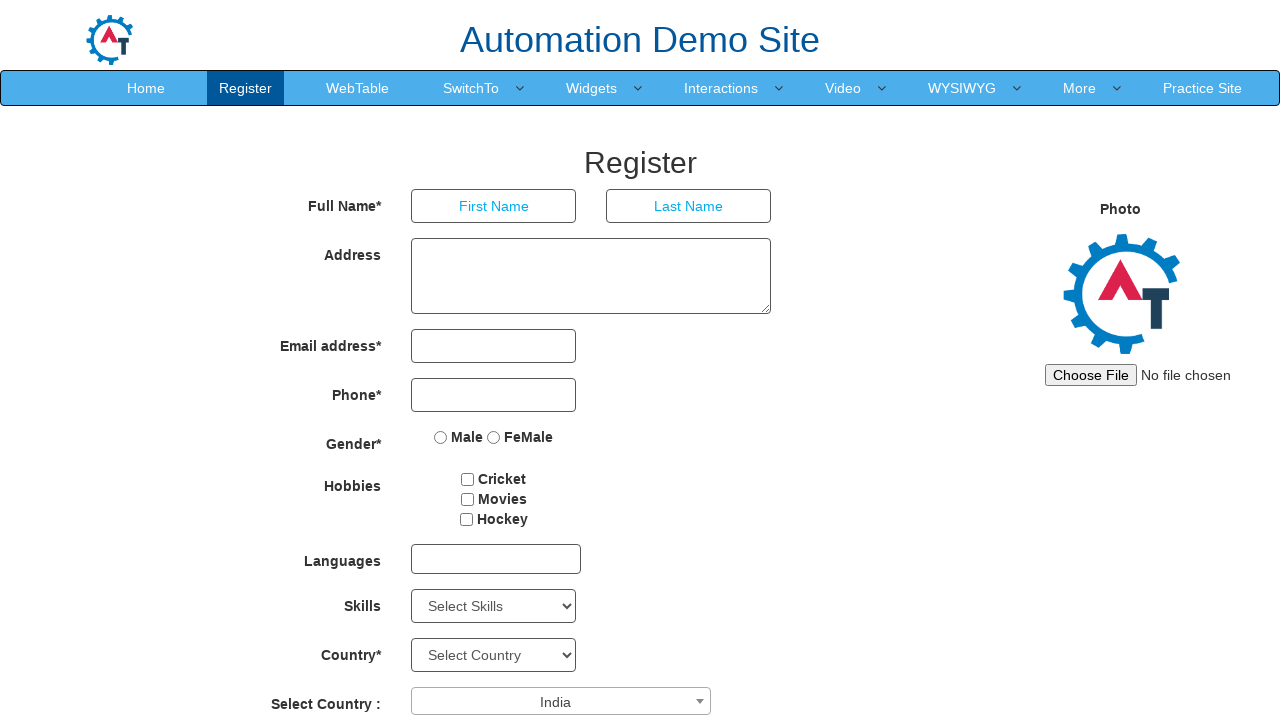